Navigates to Entrata homepage and hovers over the Products menu element

Starting URL: https://www.entrata.com/

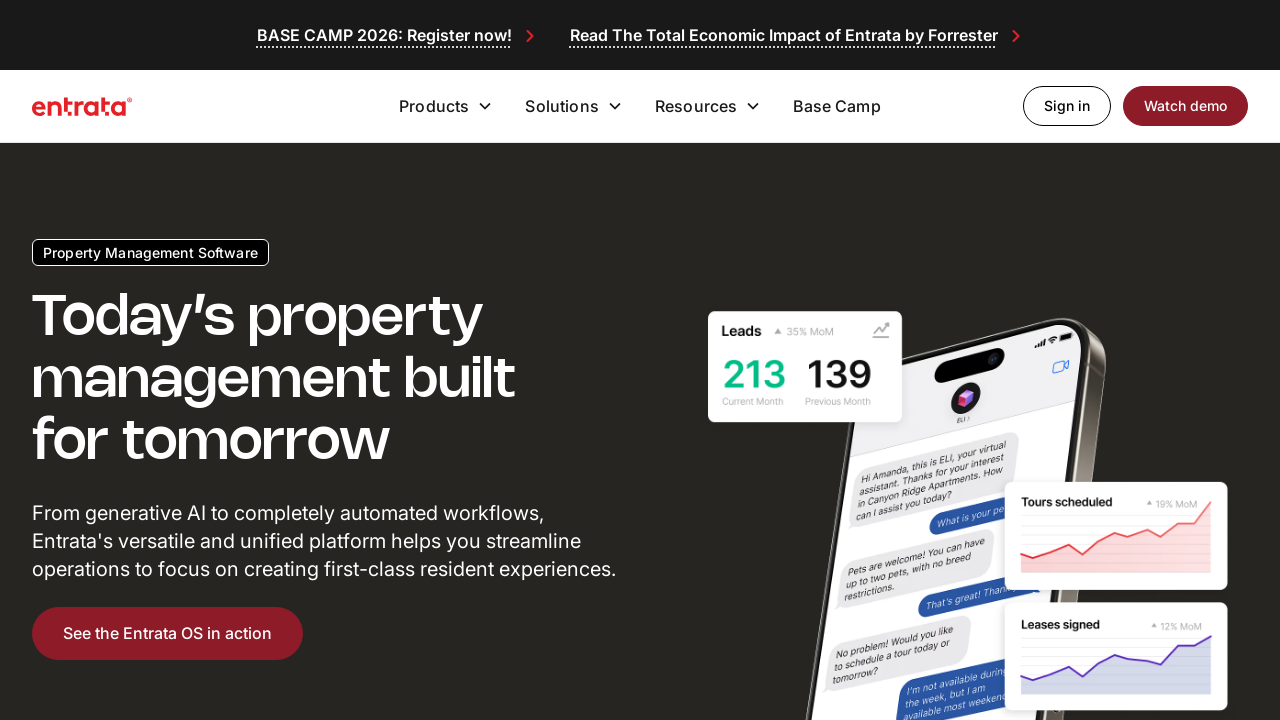

Navigated to Entrata homepage
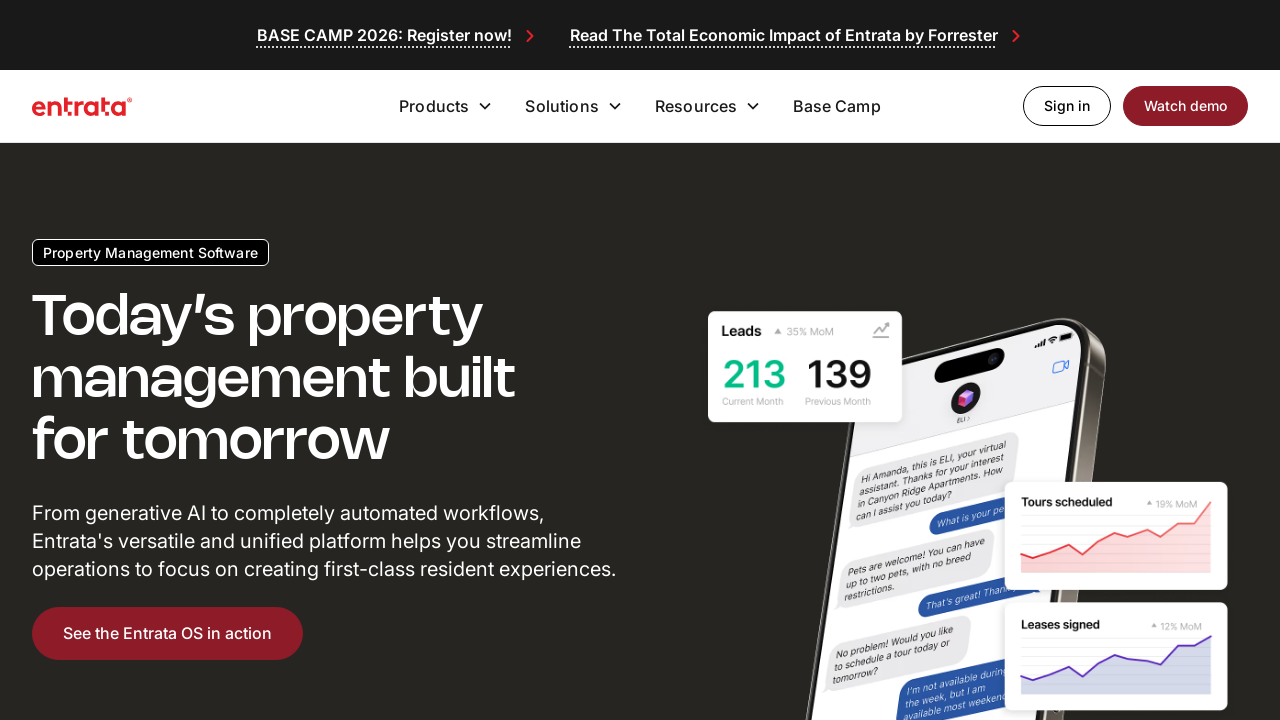

Hovered over the Products menu element at (434, 106) on nav >> text=Products
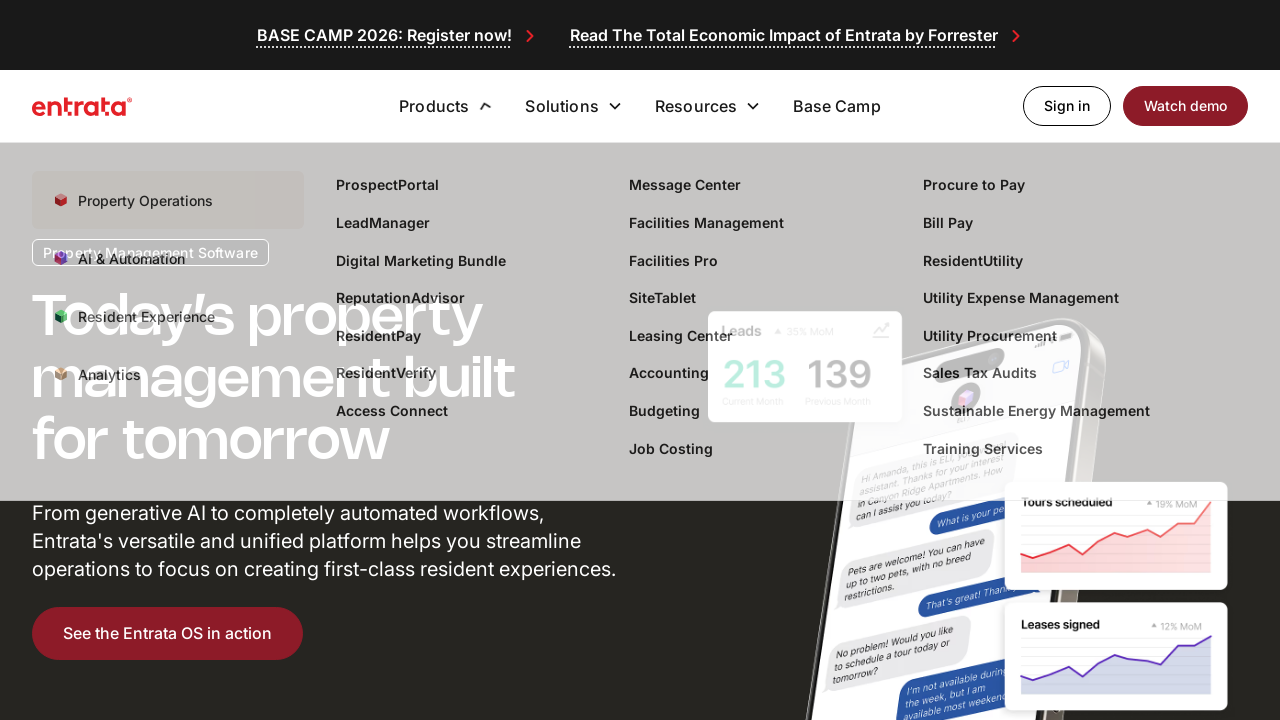

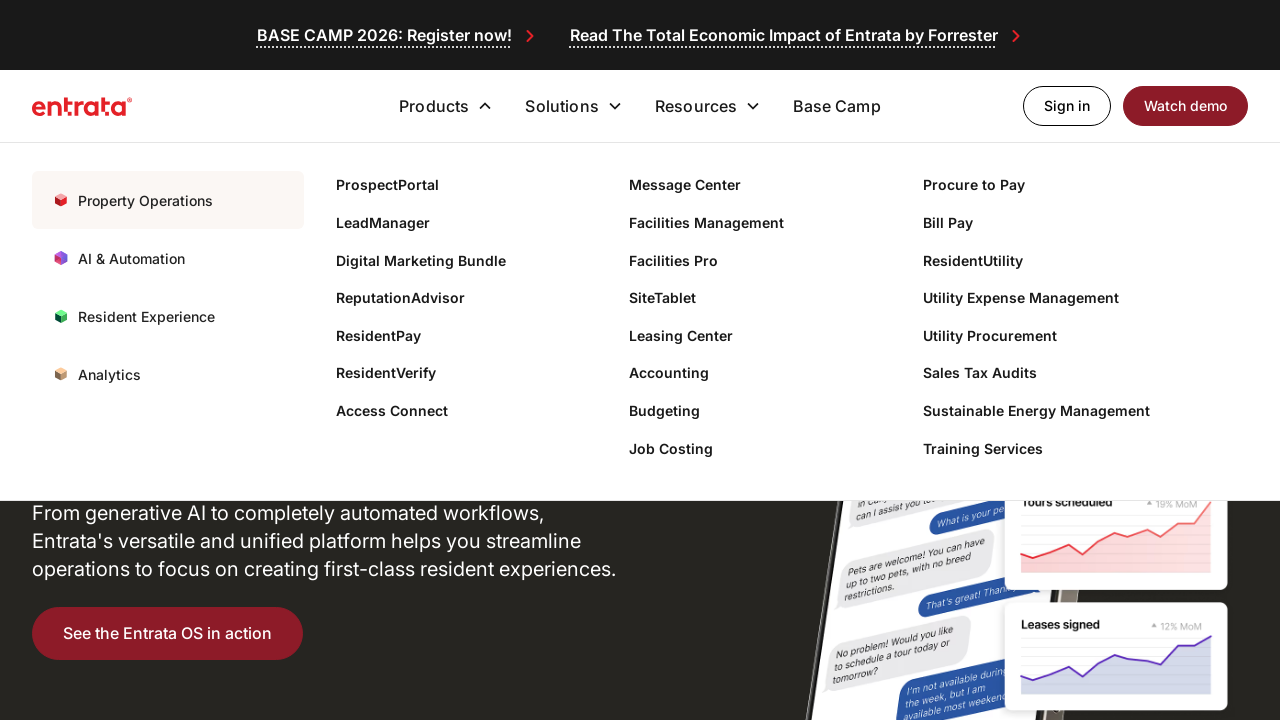